Tests alert/confirmation dialog handling by clicking a button that triggers a confirmation popup.

Starting URL: http://testautomationpractice.blogspot.com/

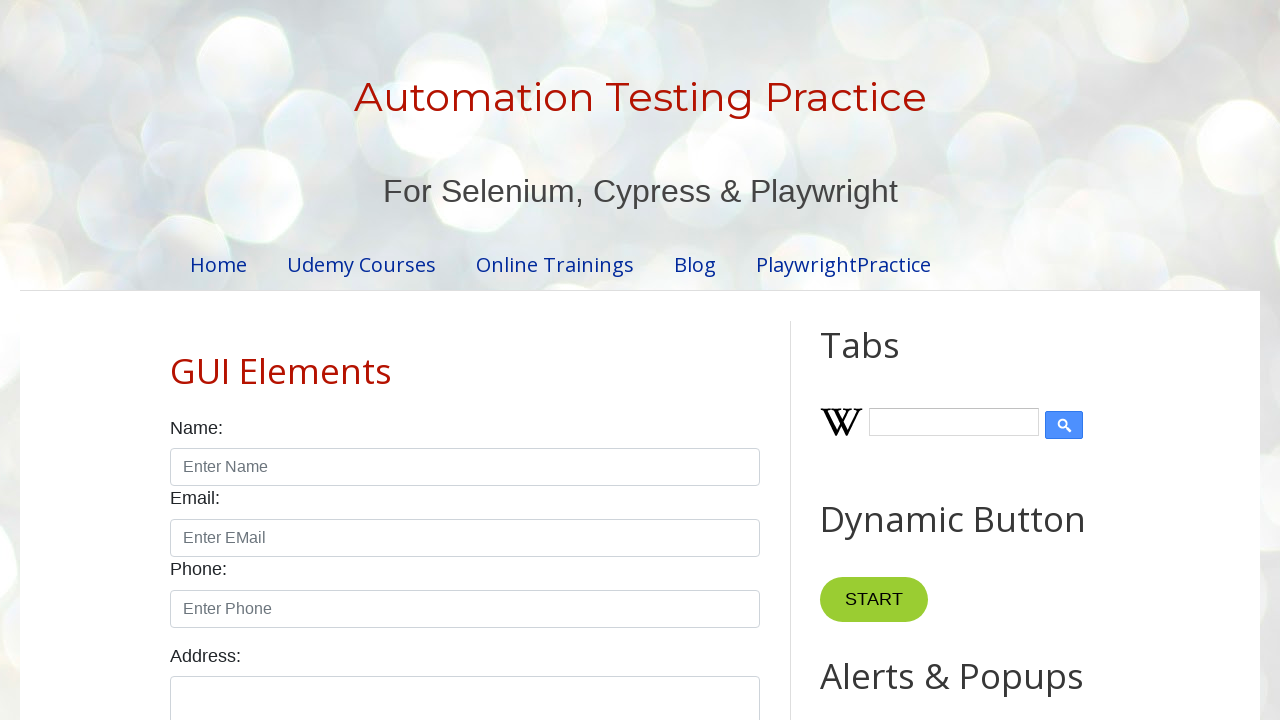

Clicked button to trigger confirmation alert at (888, 361) on #HTML9 > div.widget-content > button
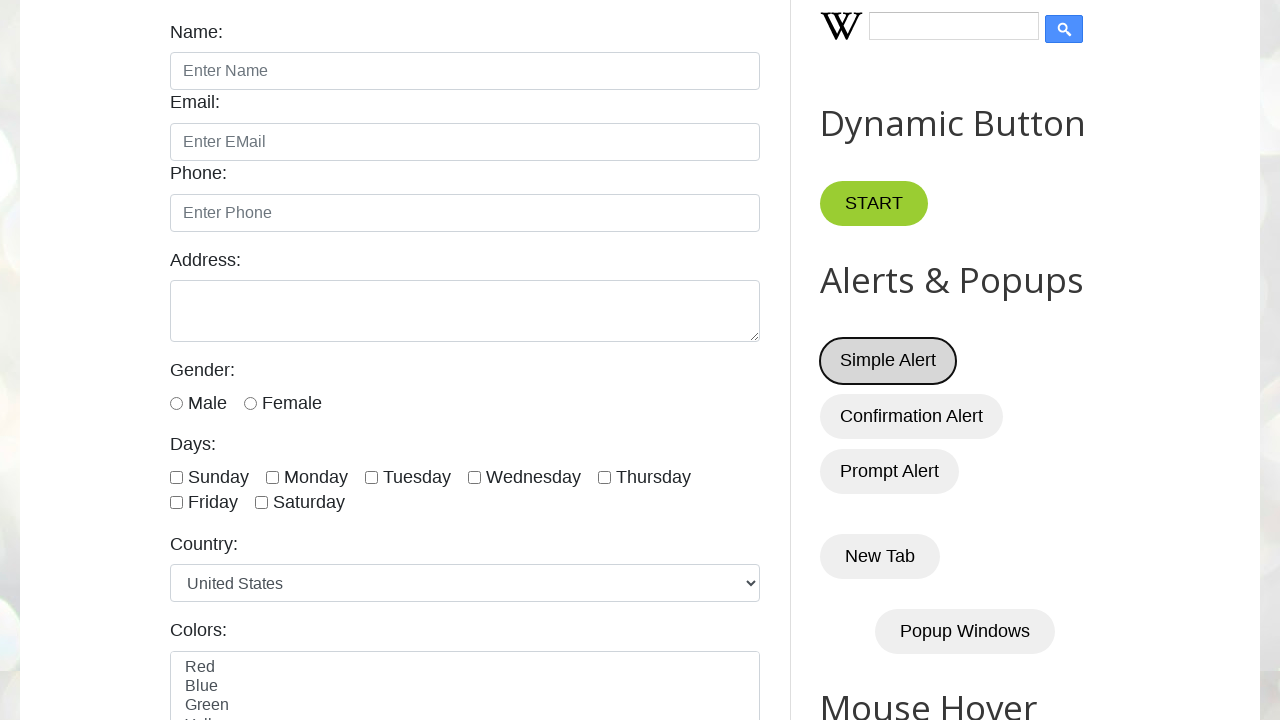

Set up dialog handler to accept confirmation
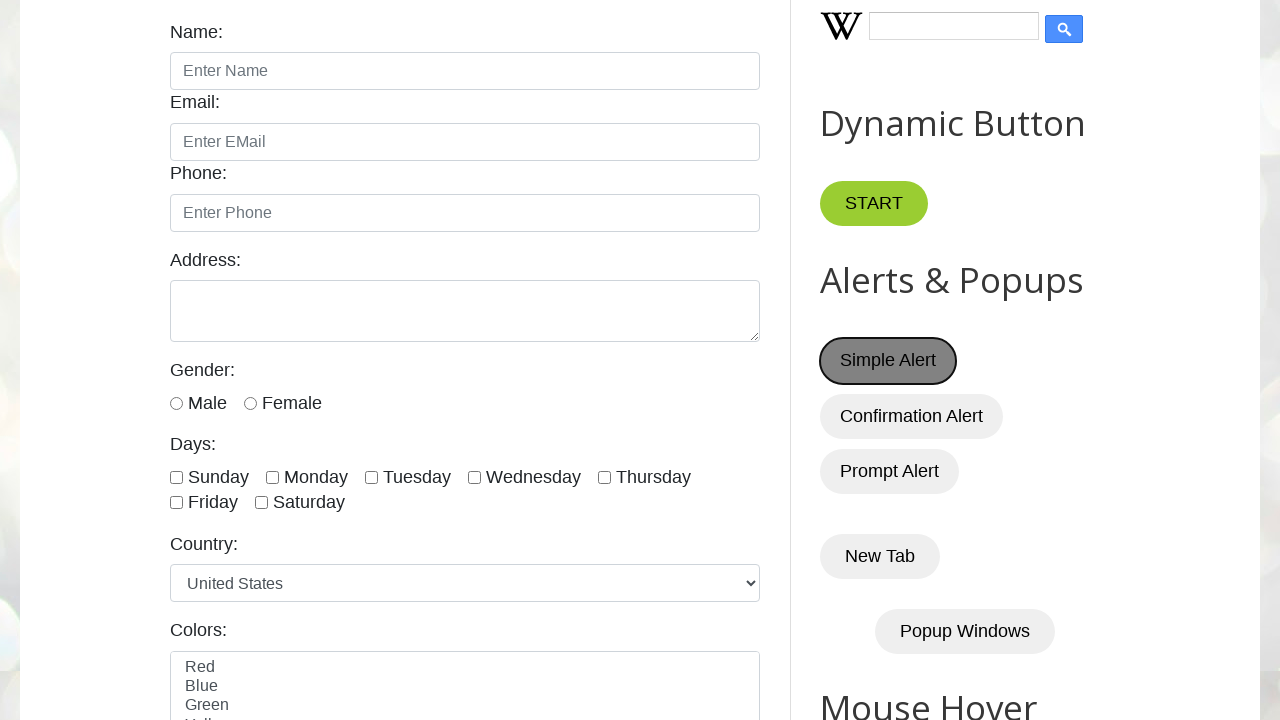

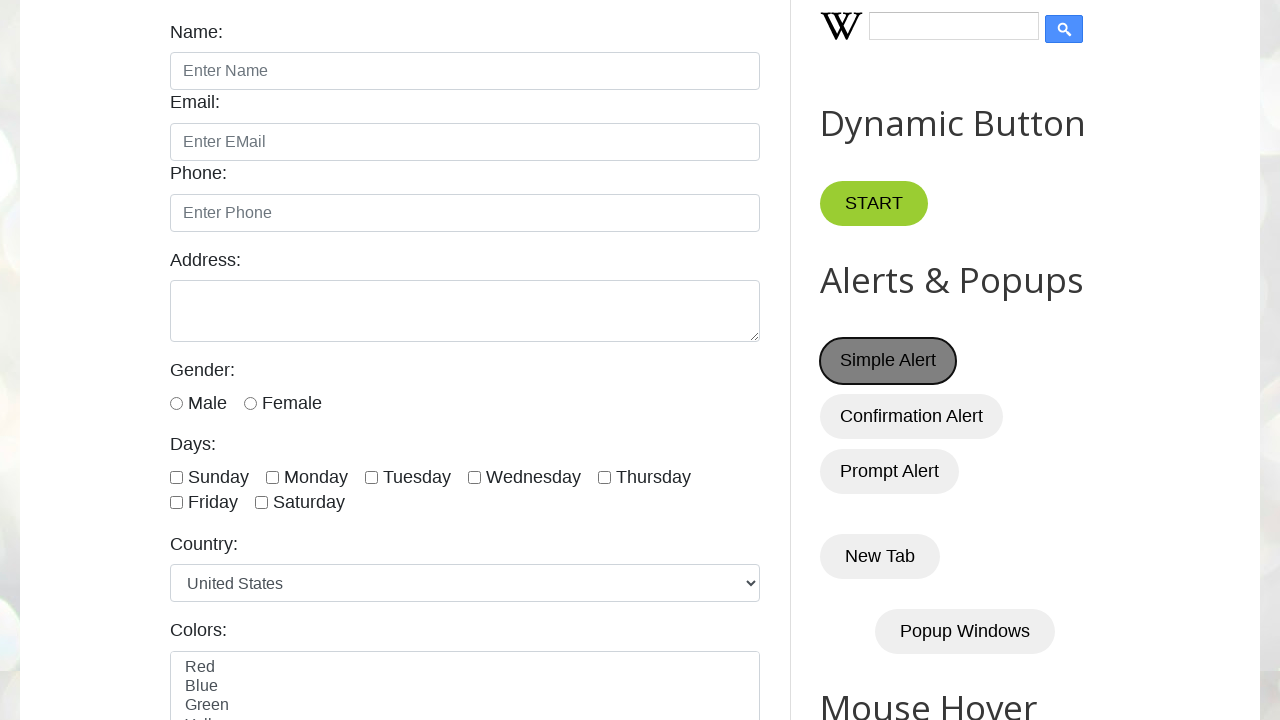